Tests that new items are appended to the bottom of the todo list by creating 3 items

Starting URL: https://demo.playwright.dev/todomvc

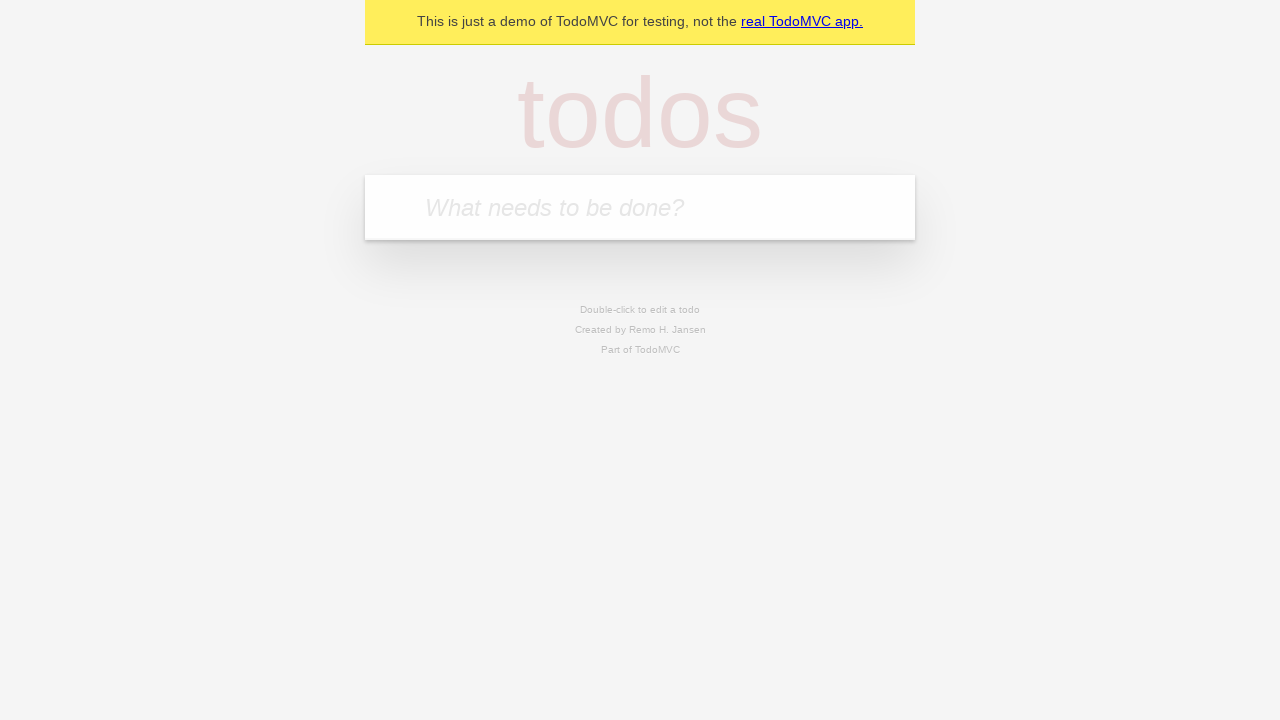

Filled new todo input with 'buy some cheese' on .new-todo
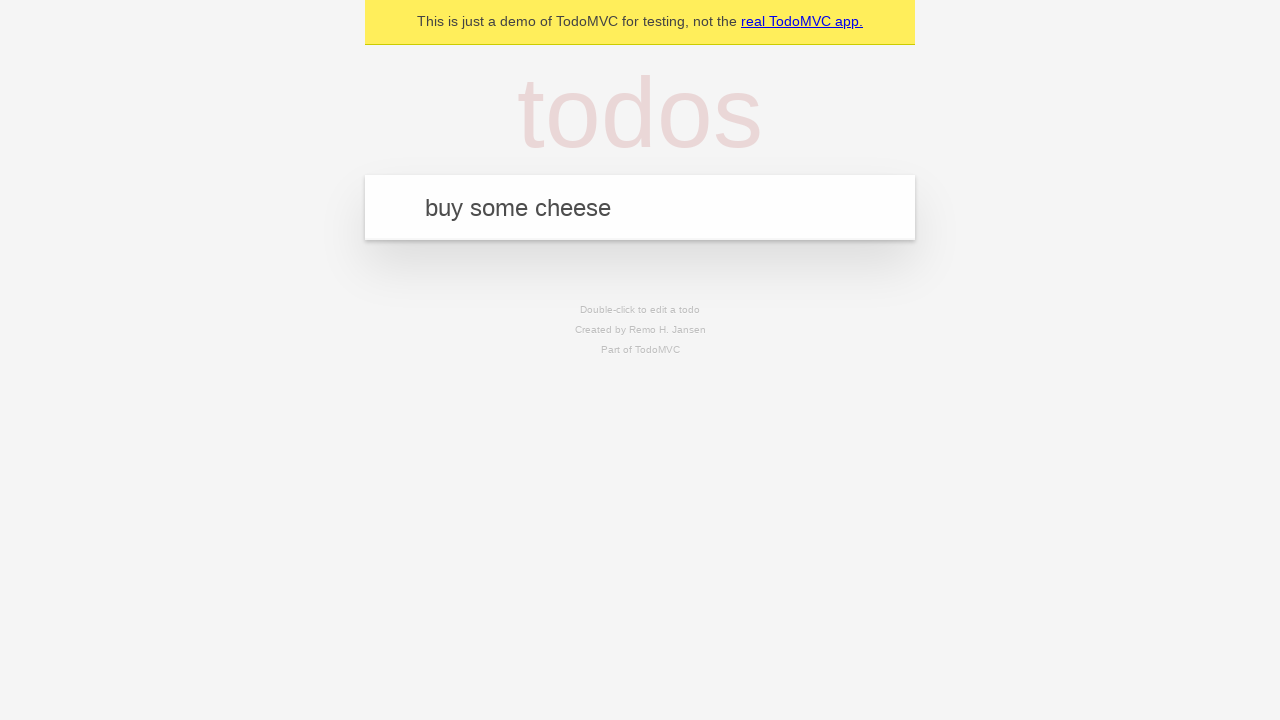

Pressed Enter to create first todo item on .new-todo
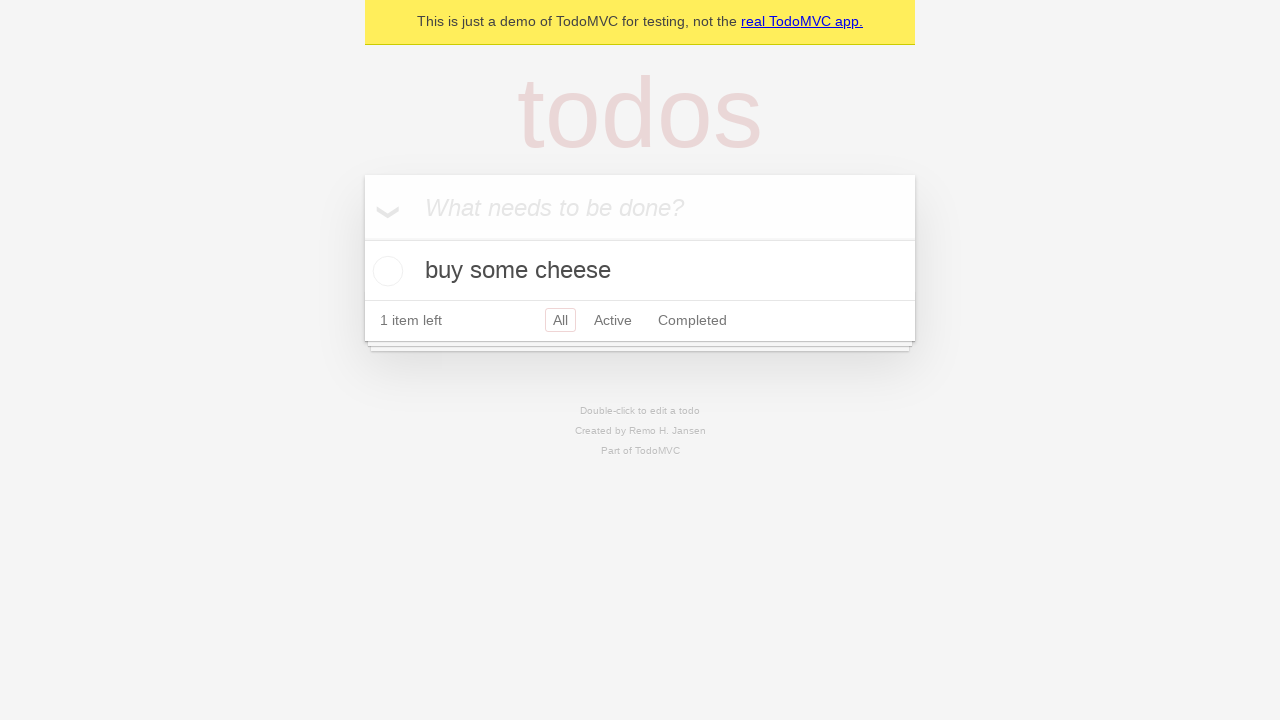

Filled new todo input with 'feed the cat' on .new-todo
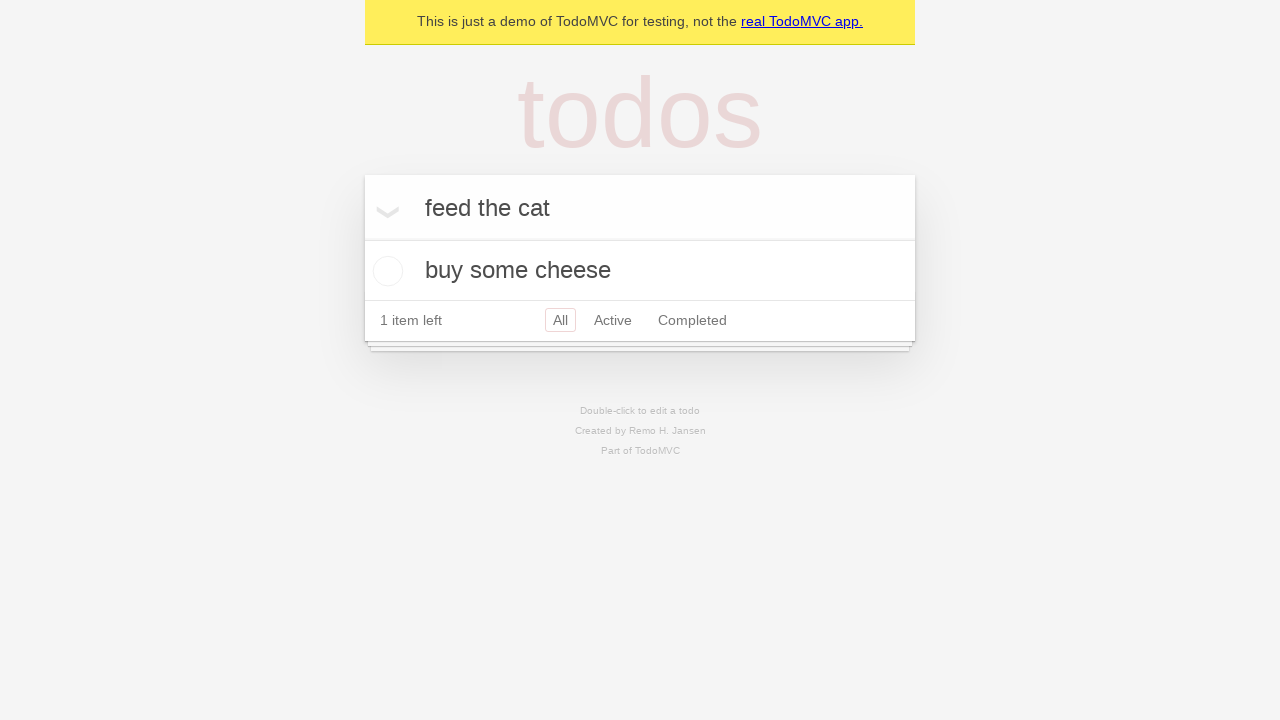

Pressed Enter to create second todo item on .new-todo
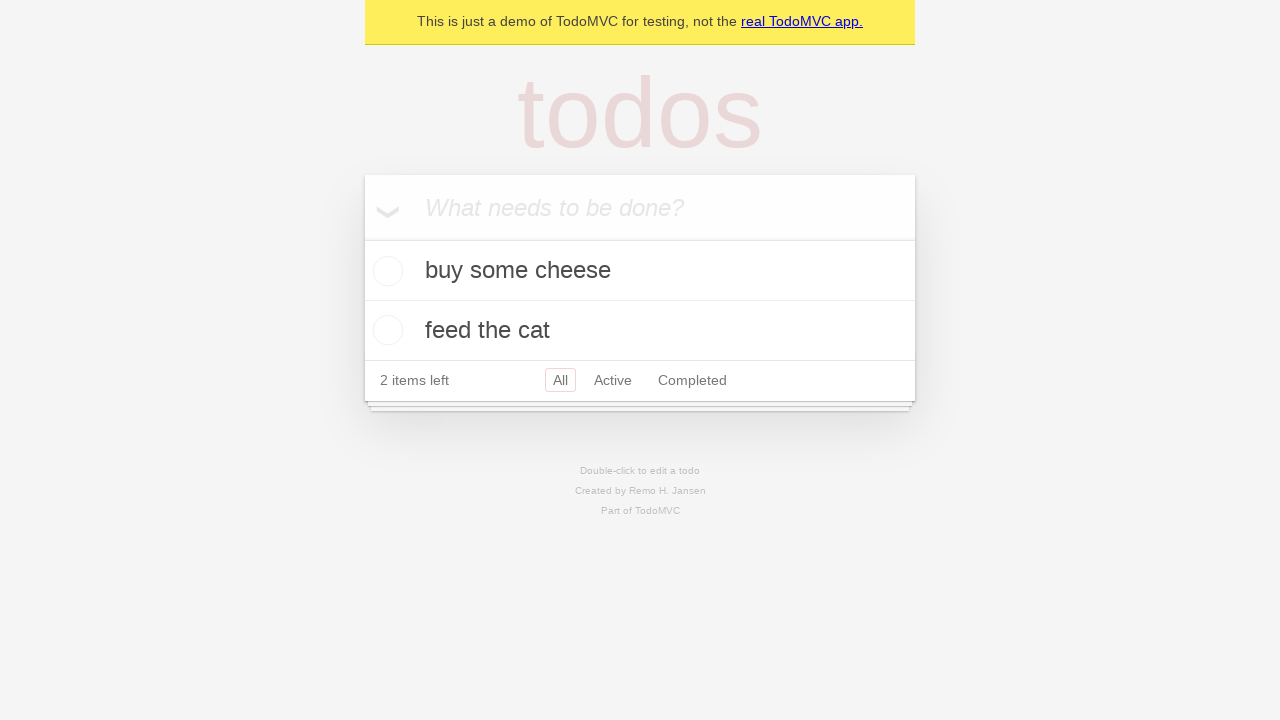

Filled new todo input with 'book a doctors appointment' on .new-todo
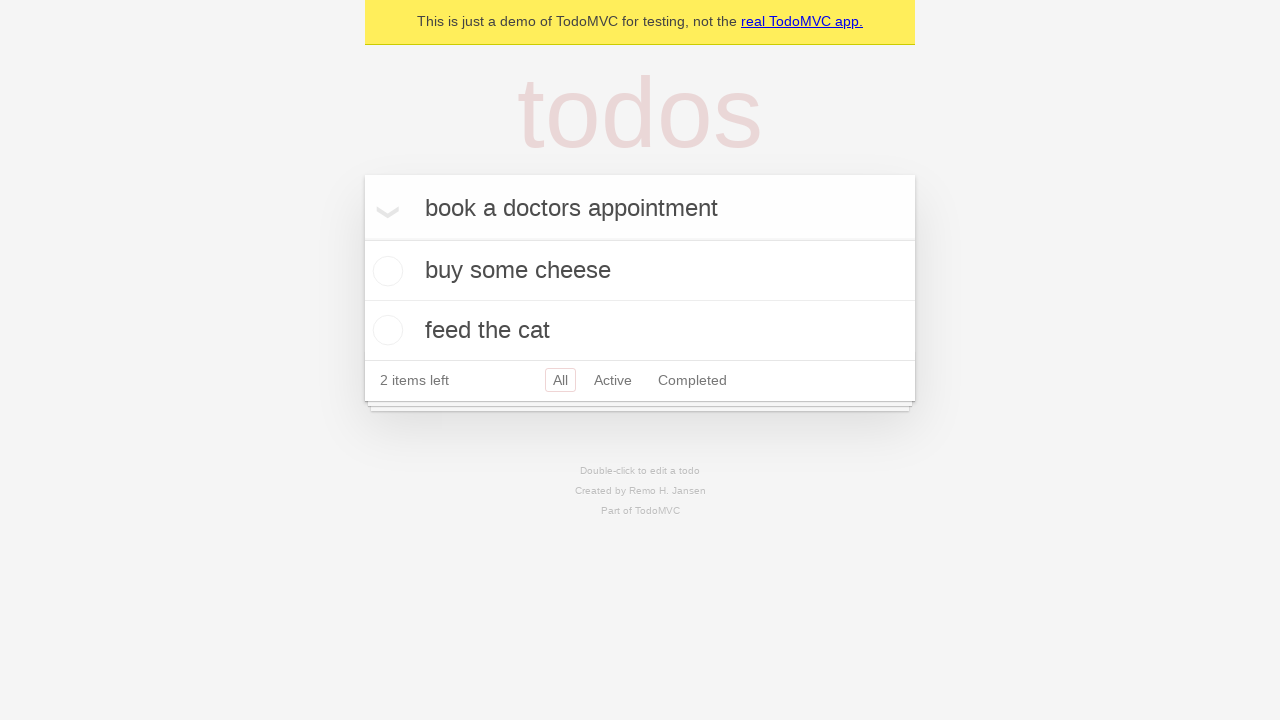

Pressed Enter to create third todo item on .new-todo
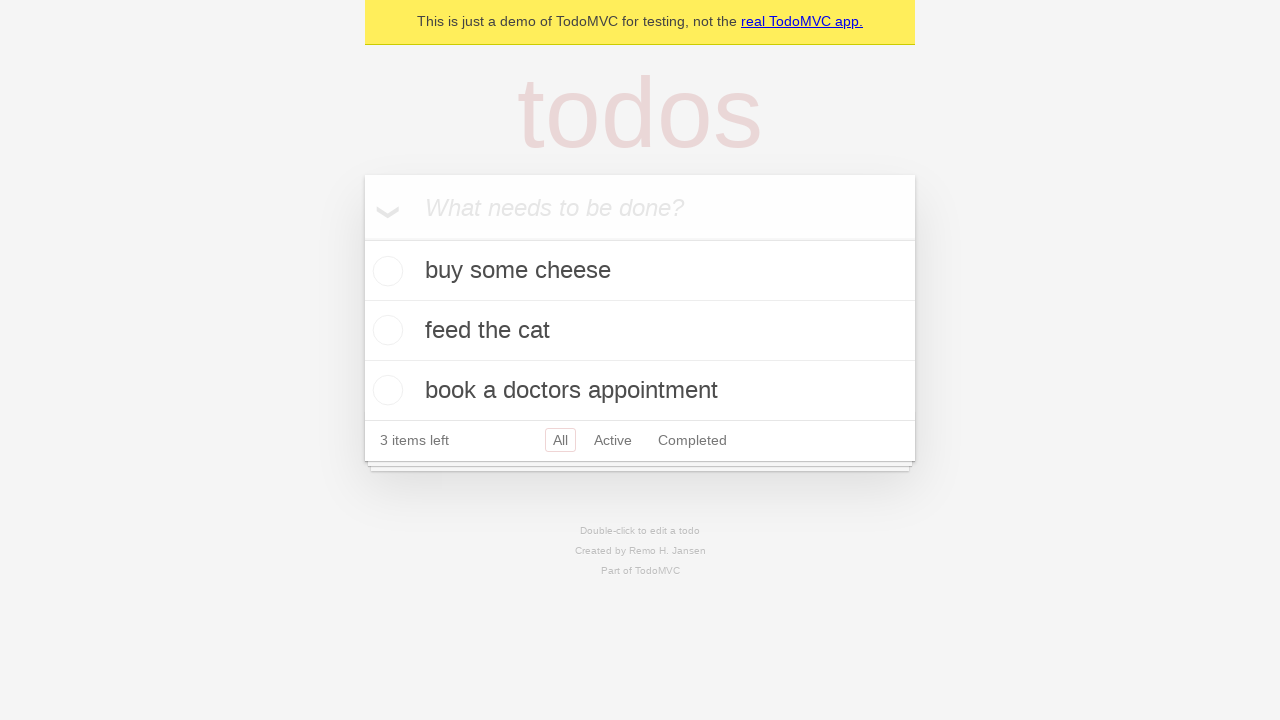

Verified all three todo items have been appended to the list
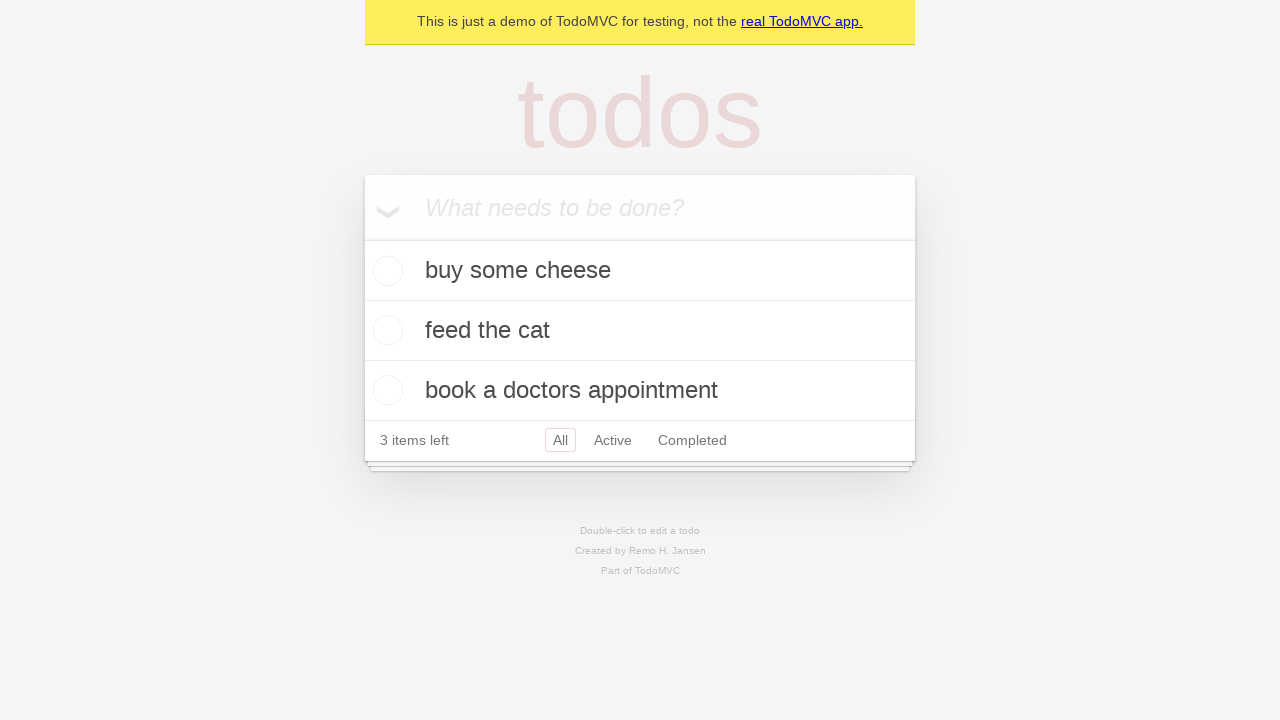

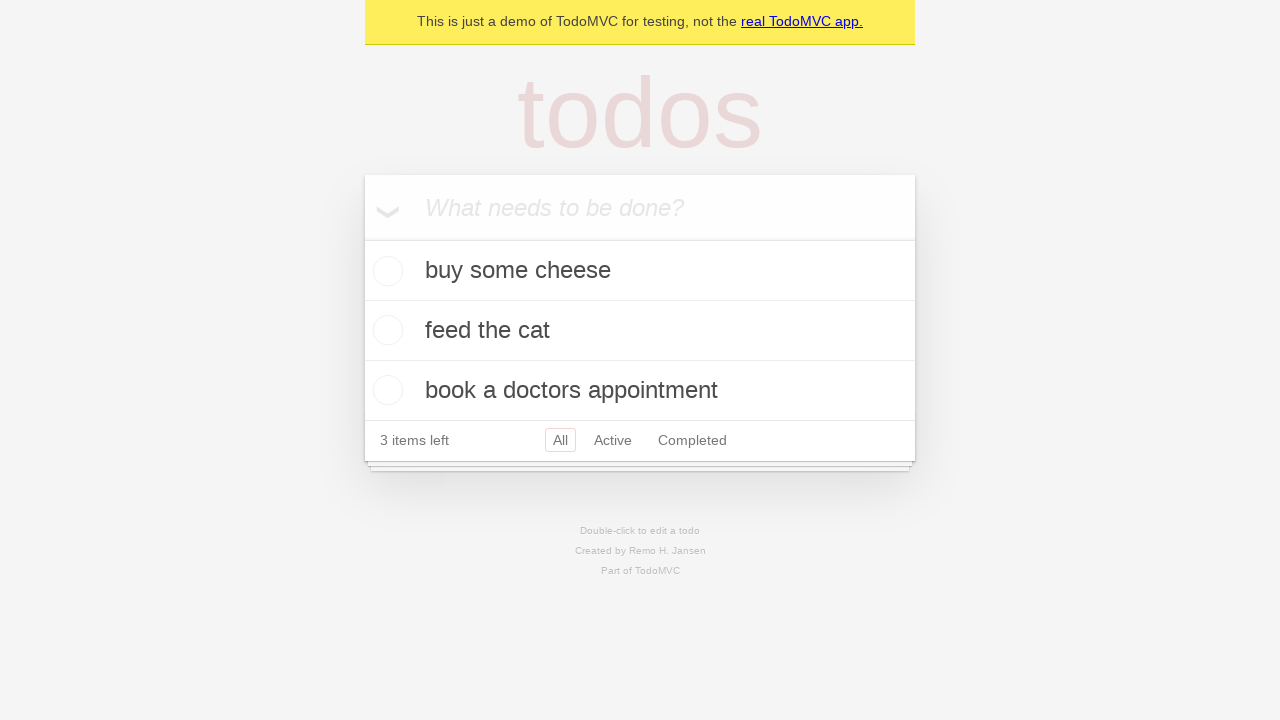